Tests e-commerce cart functionality by adding specific items (Cucumber, Tomato, Beans) to cart, proceeding to checkout, and applying a promo code

Starting URL: https://rahulshettyacademy.com/seleniumPractise/#/

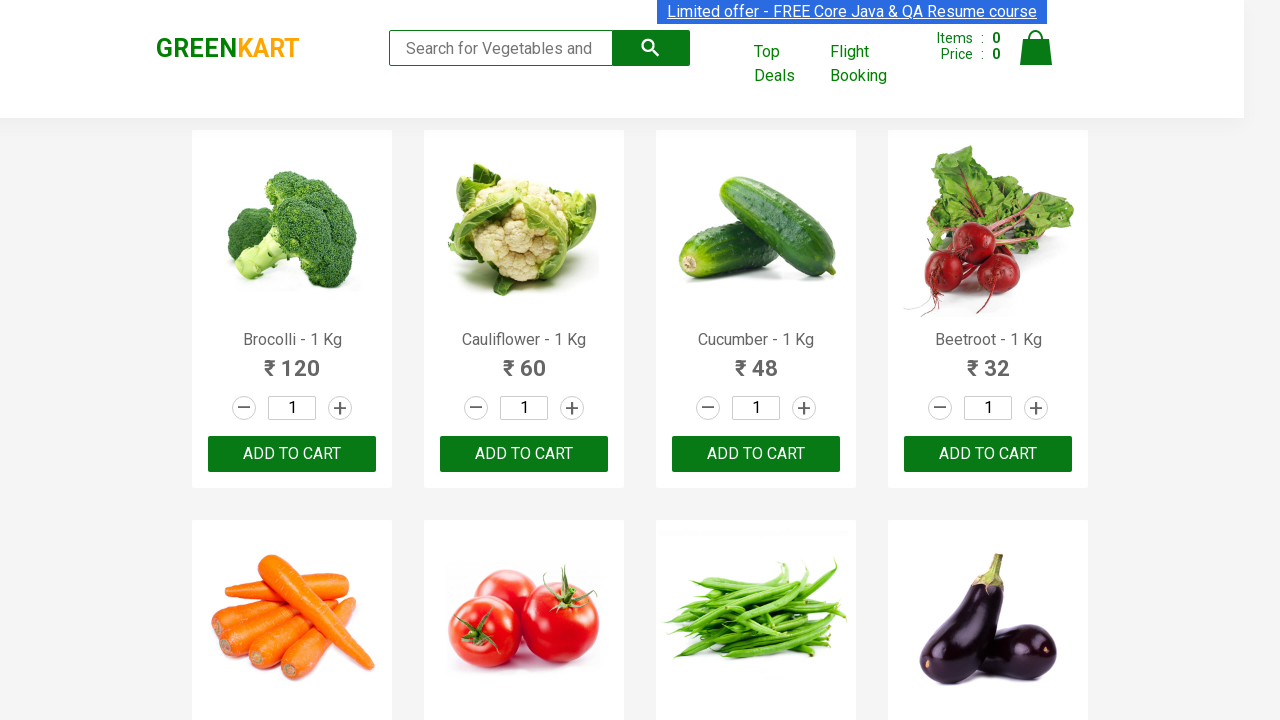

Waited for products to load
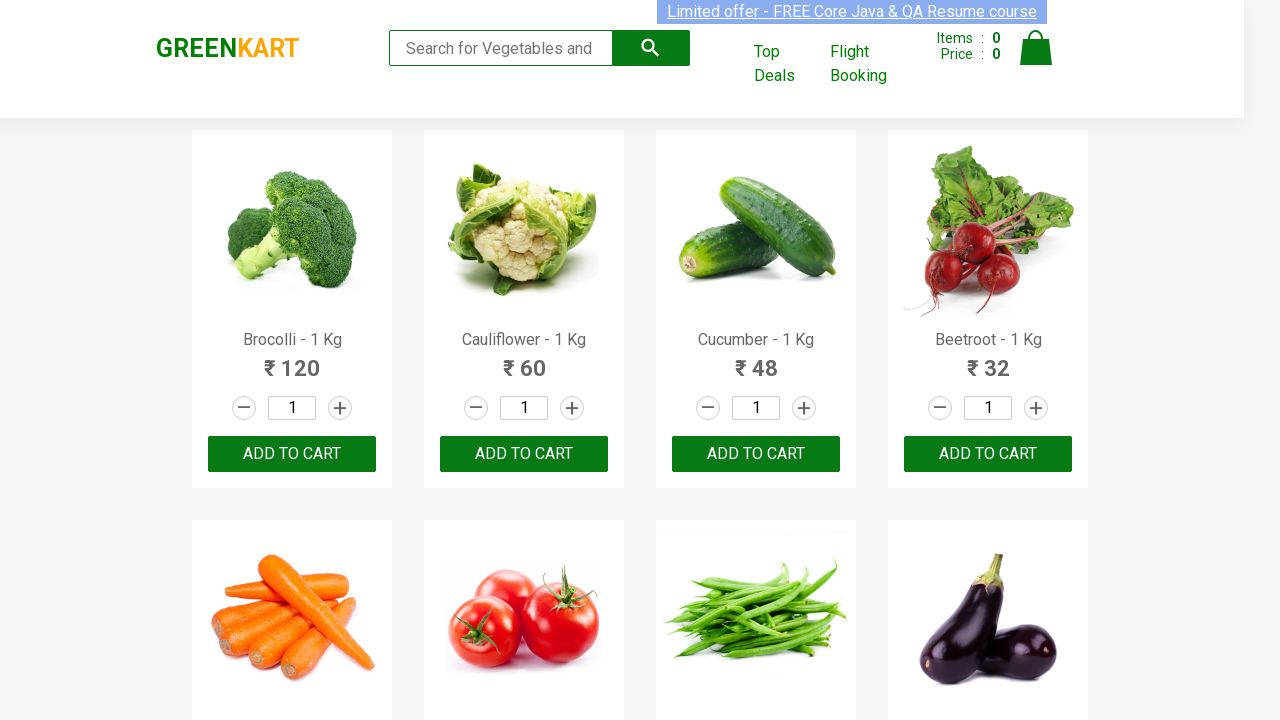

Retrieved all product elements from the page
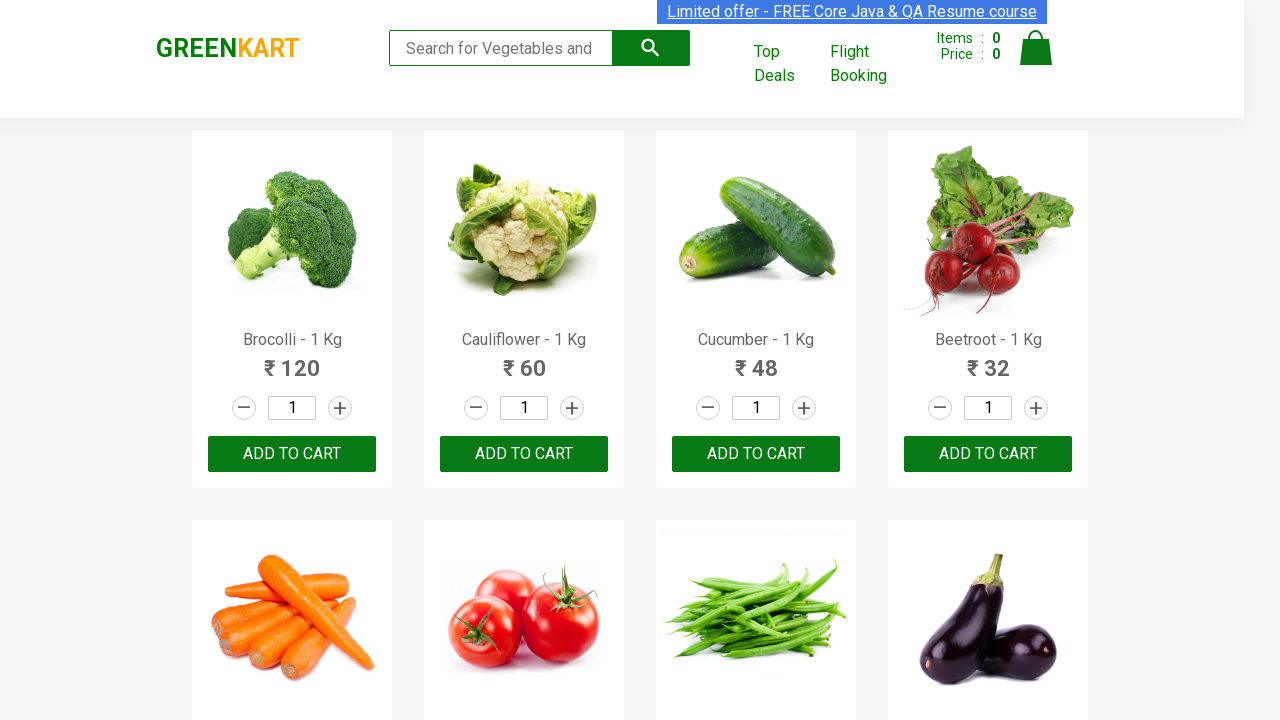

Added 'Cucumber' to cart at (756, 454) on xpath=//div[@class='product-action']/button >> nth=2
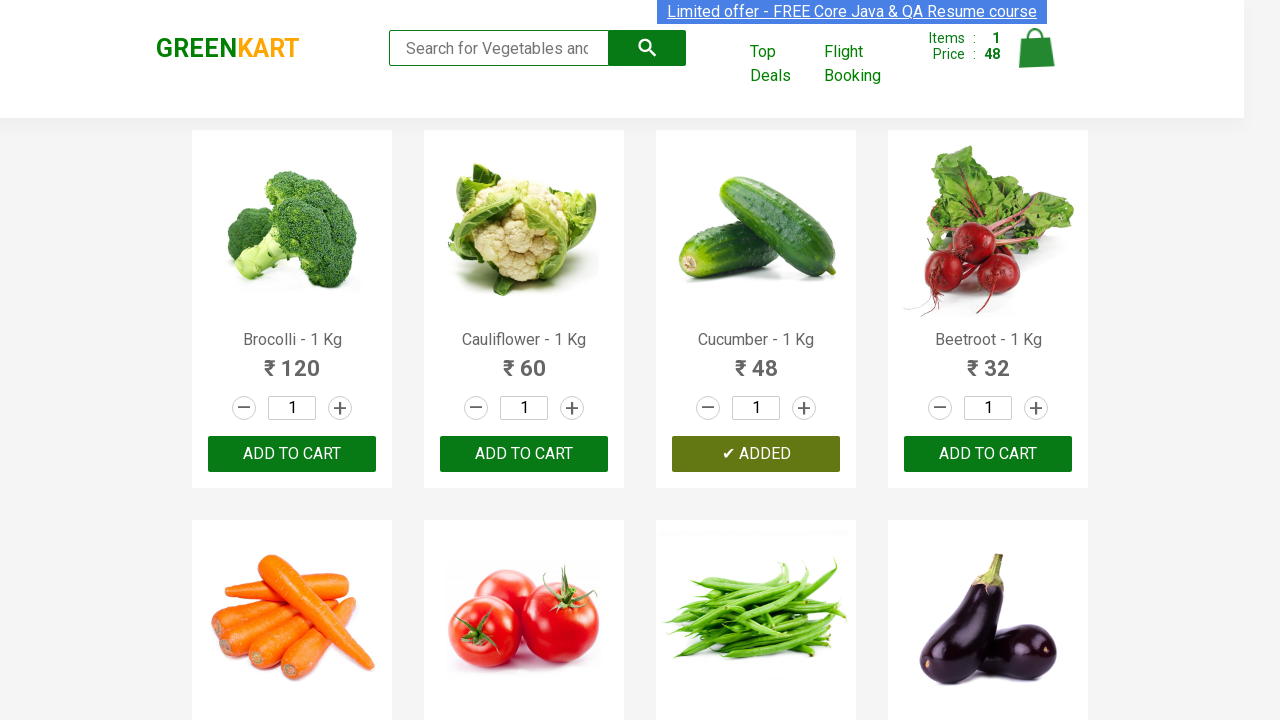

Added 'Tomato' to cart at (524, 360) on xpath=//div[@class='product-action']/button >> nth=5
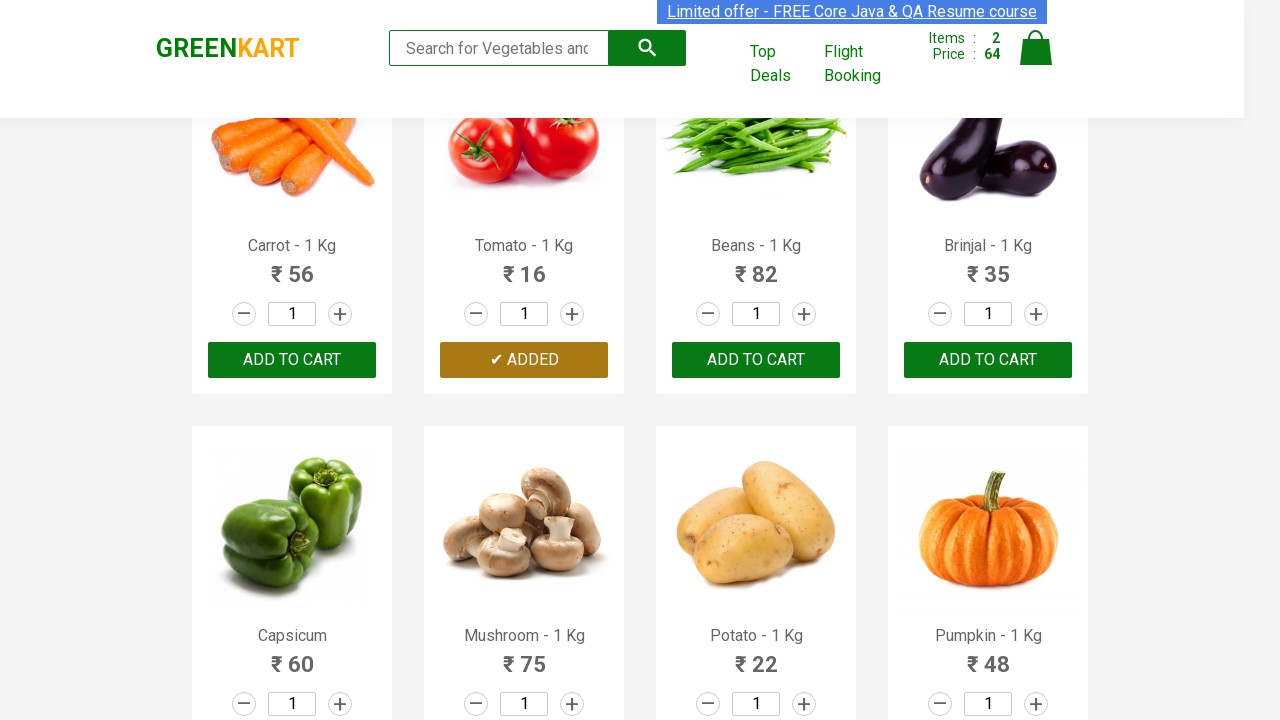

Added 'Beans' to cart at (756, 360) on xpath=//div[@class='product-action']/button >> nth=6
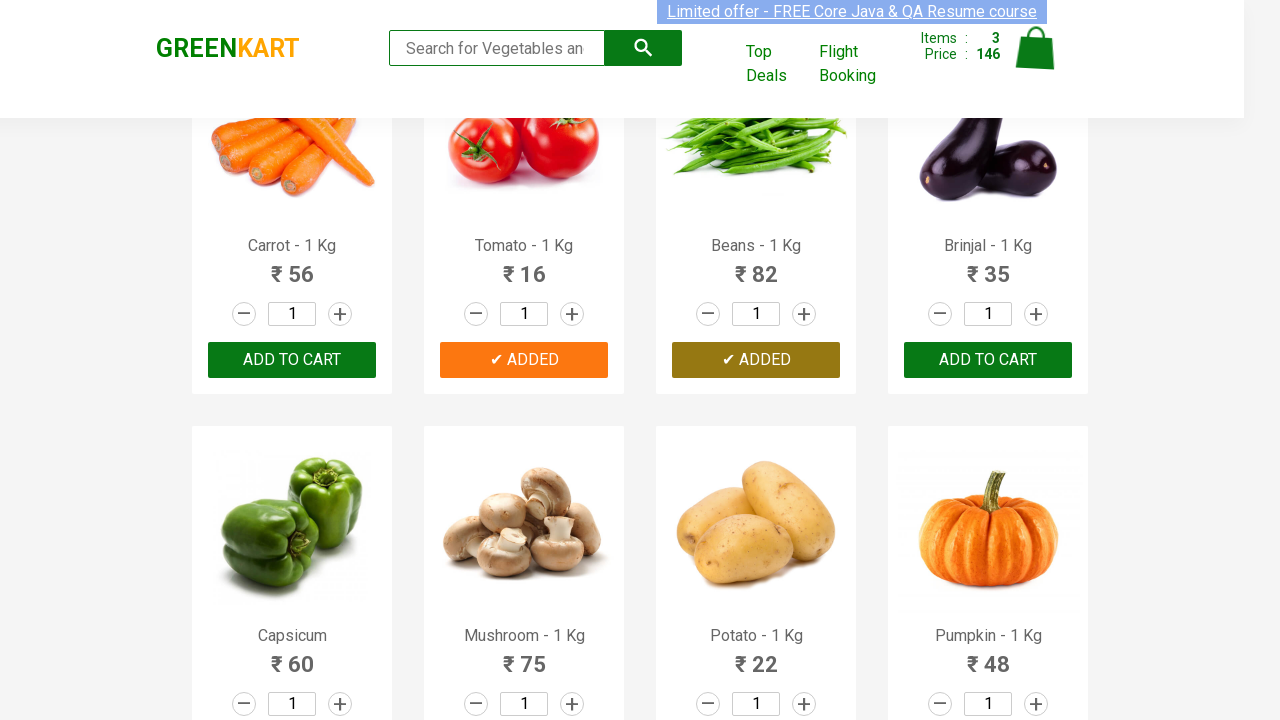

Clicked on cart icon to view cart at (1036, 48) on xpath=//a[@class='cart-icon']//img
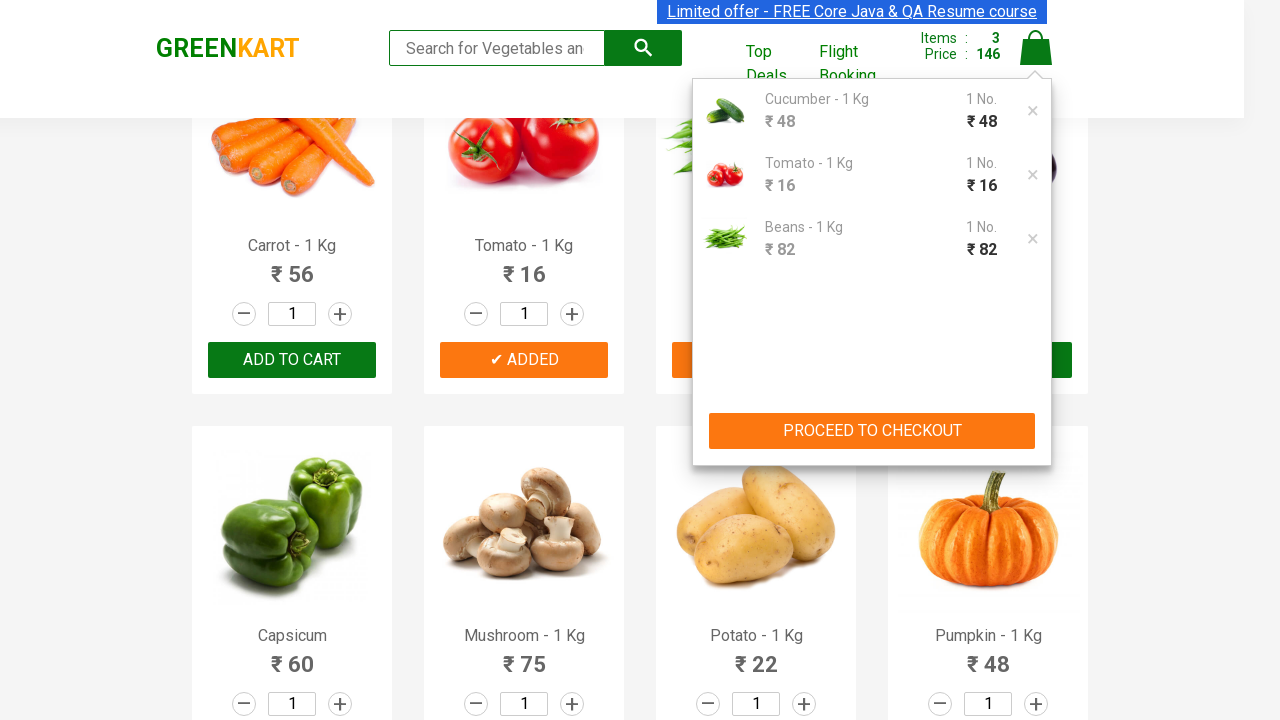

Clicked PROCEED TO CHECKOUT button at (872, 431) on xpath=//button[contains(text(),'PROCEED TO CHECKOUT')]
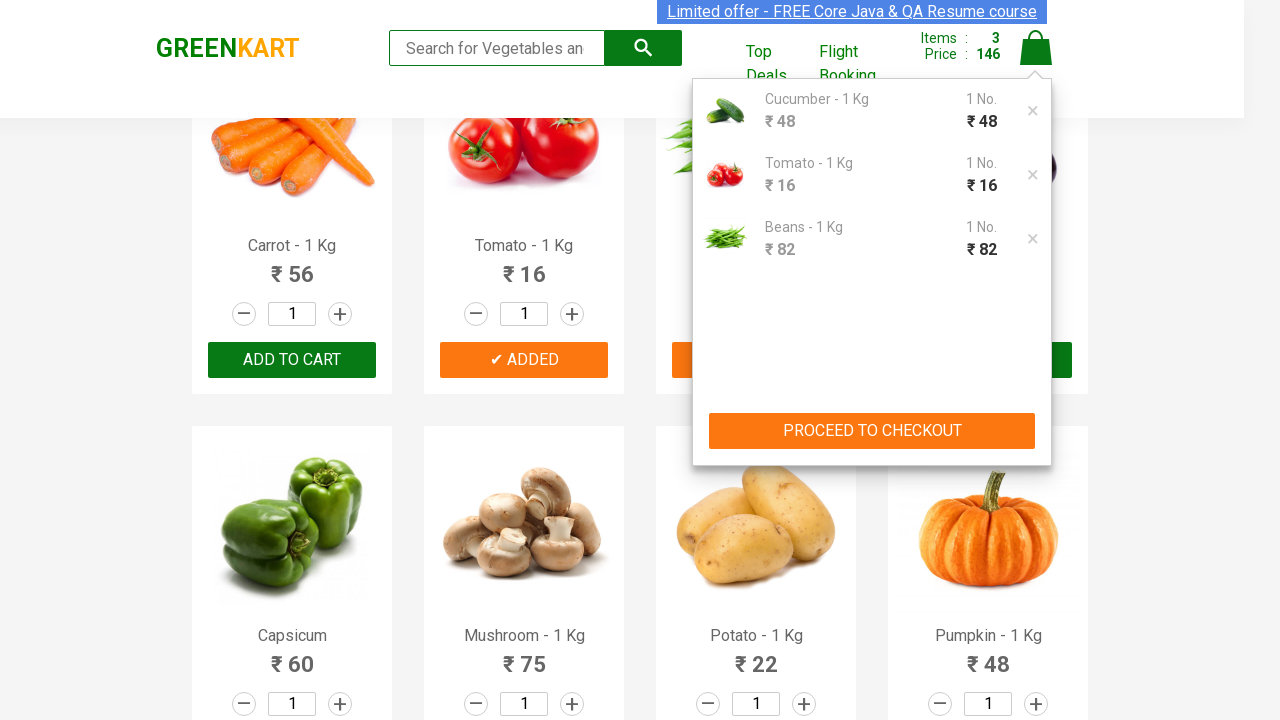

Entered promo code 'rahulshettyacademy' on input[placeholder='Enter promo code']
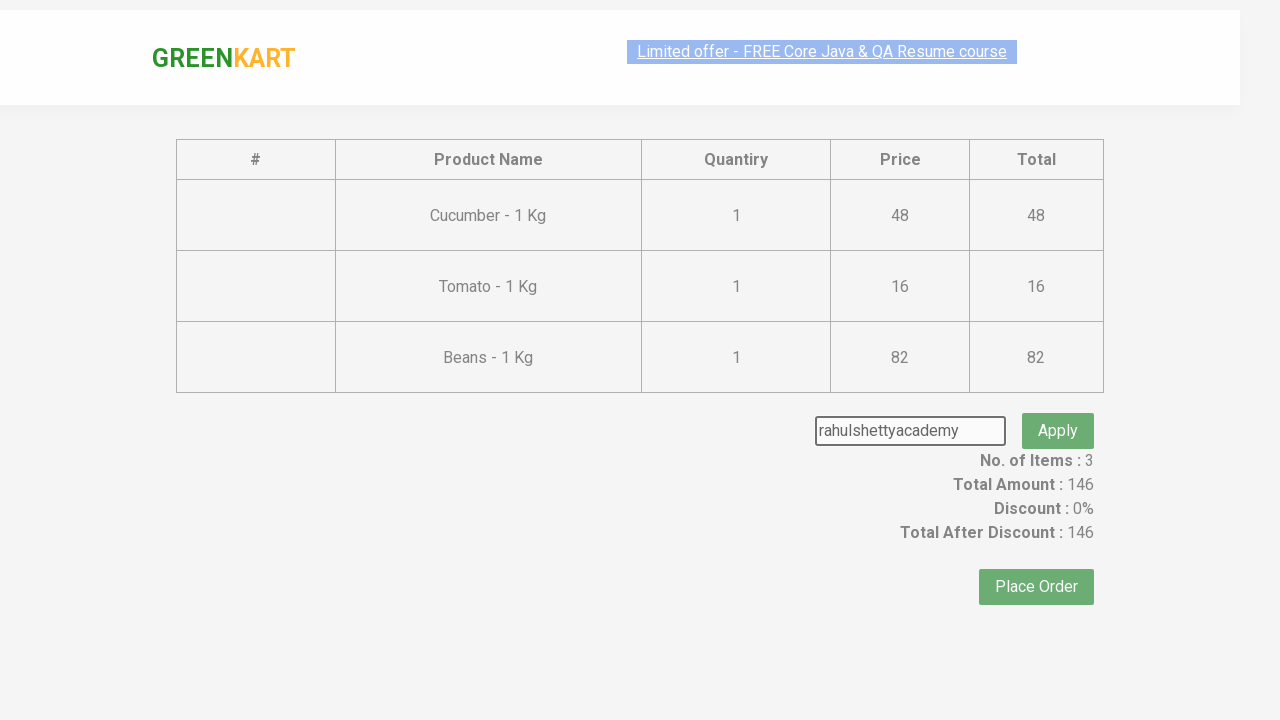

Clicked Apply promo button at (1058, 406) on button.promoBtn
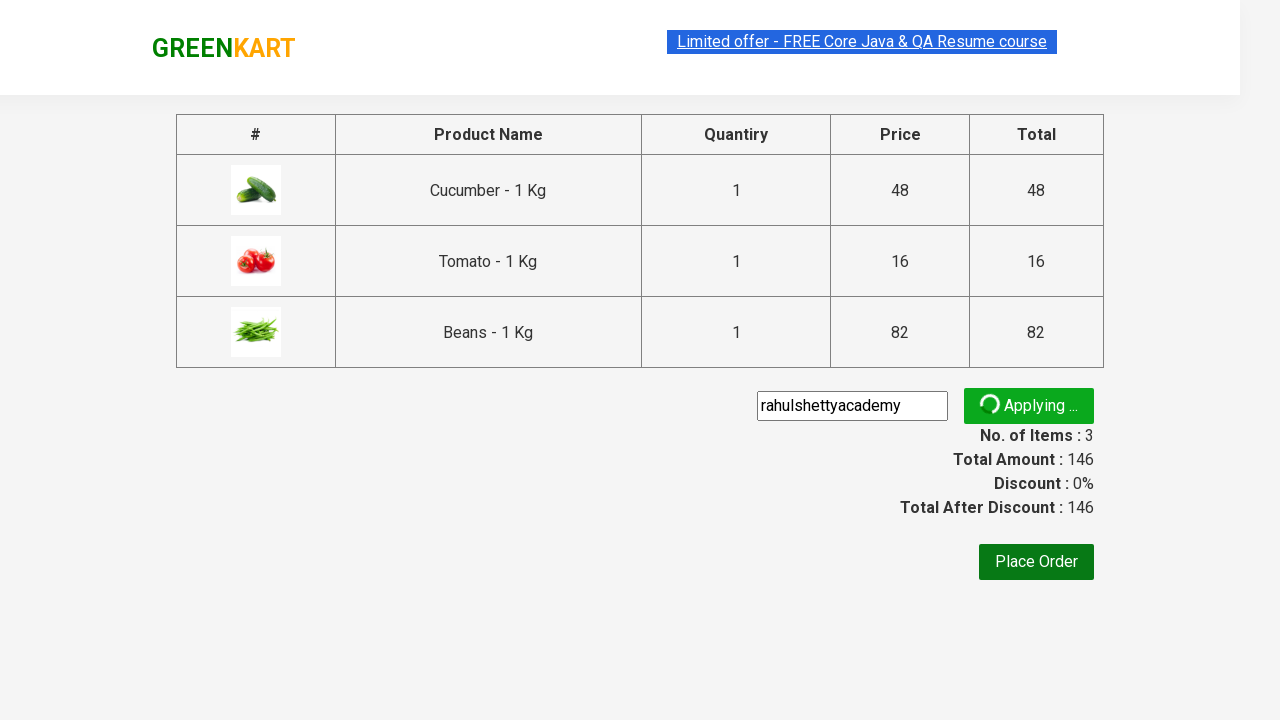

Promo code successfully applied
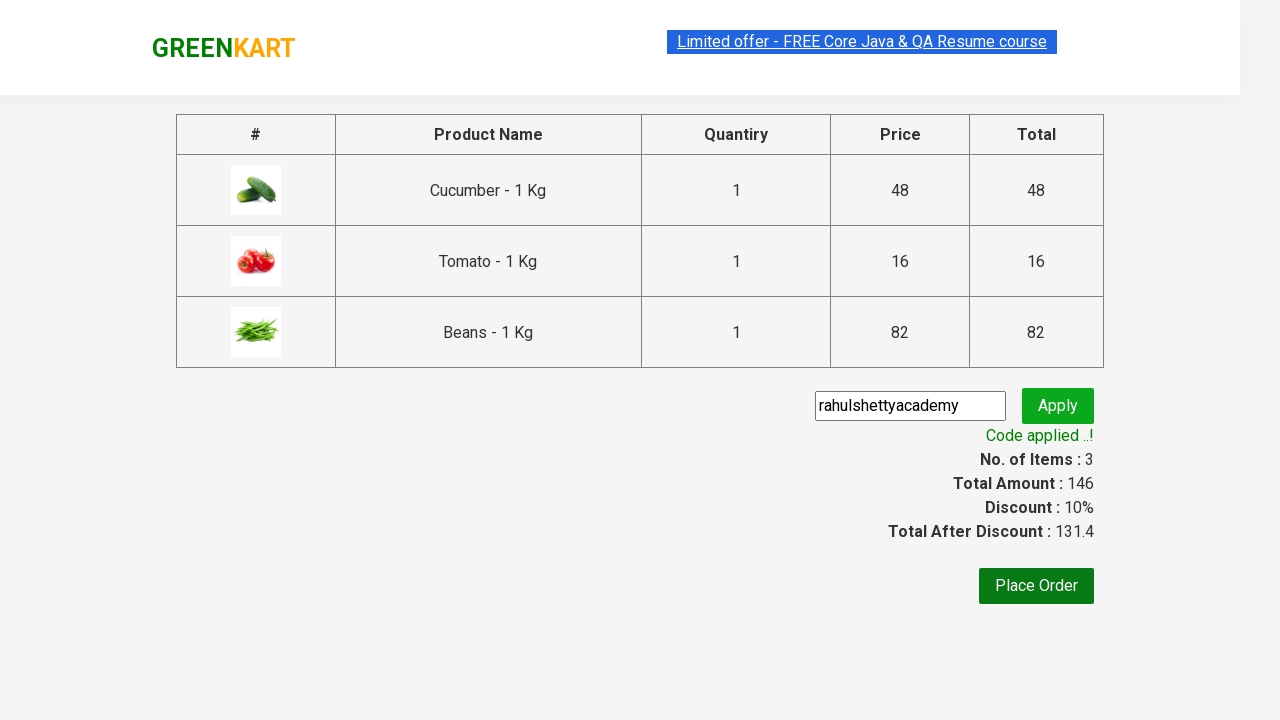

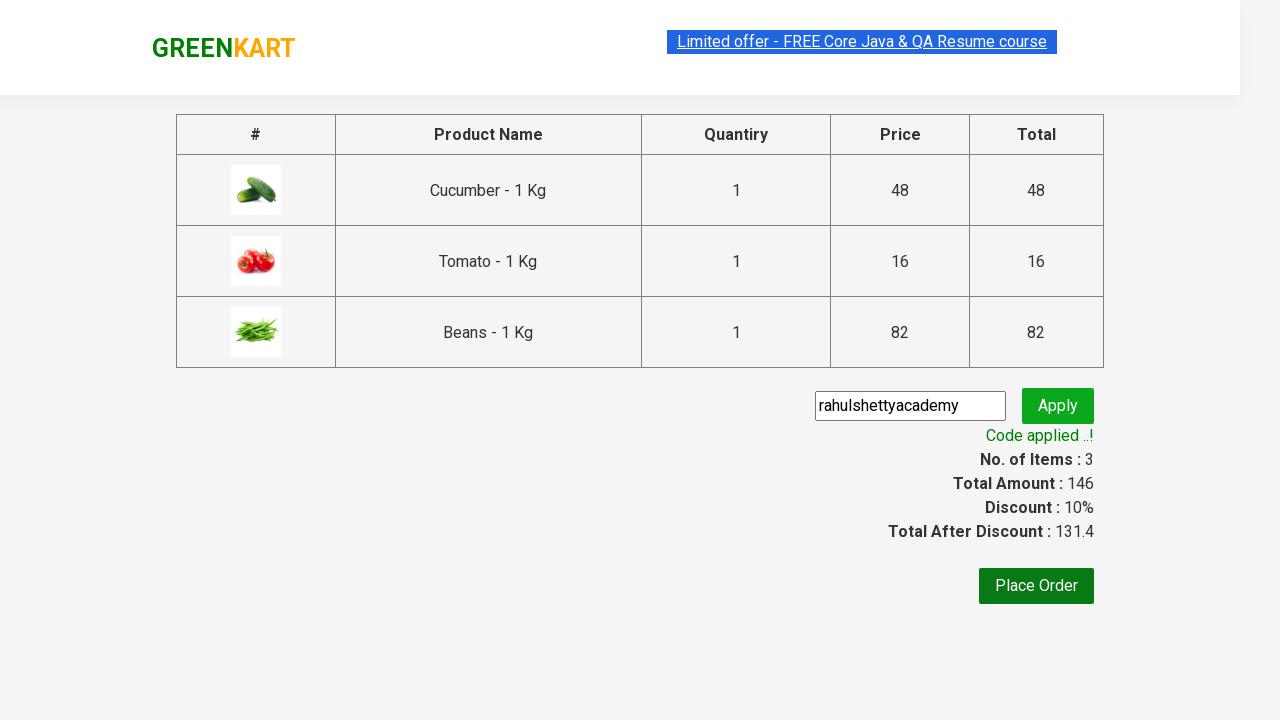